Navigates to the homepage and clicks the contact link in the navigation menu

Starting URL: https://forever-frontend-gules.vercel.app/

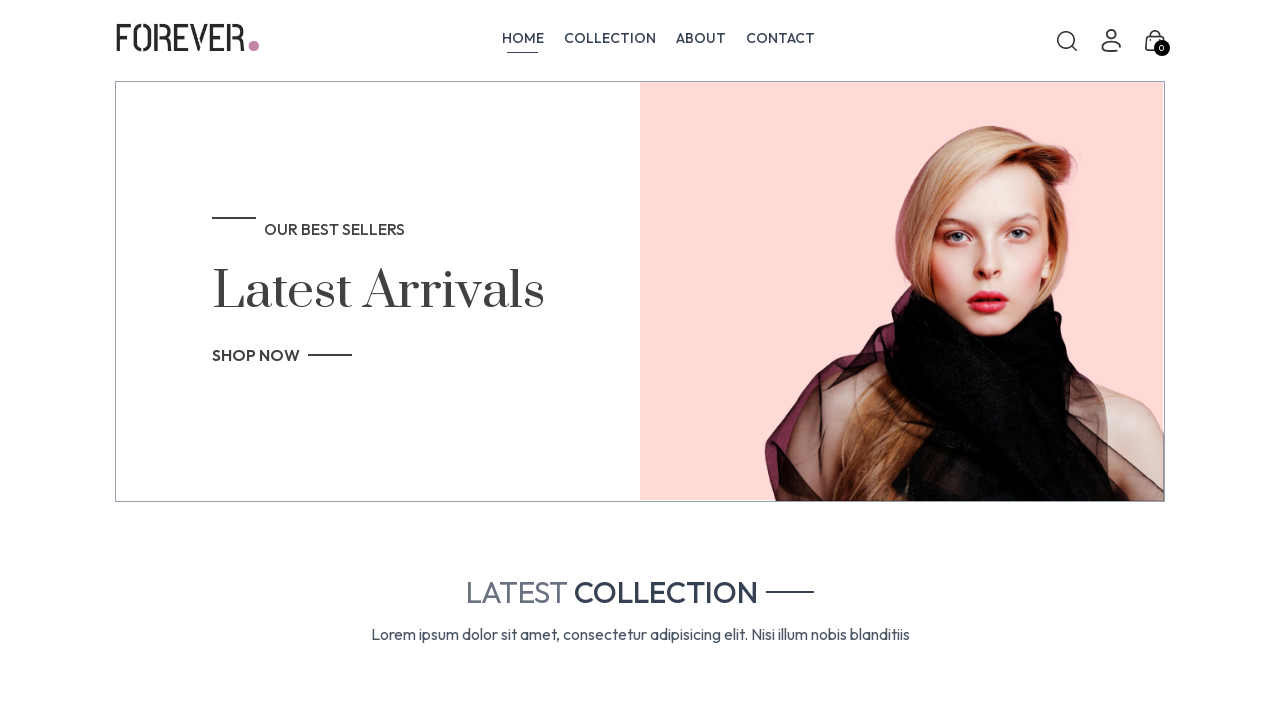

Navigated to homepage
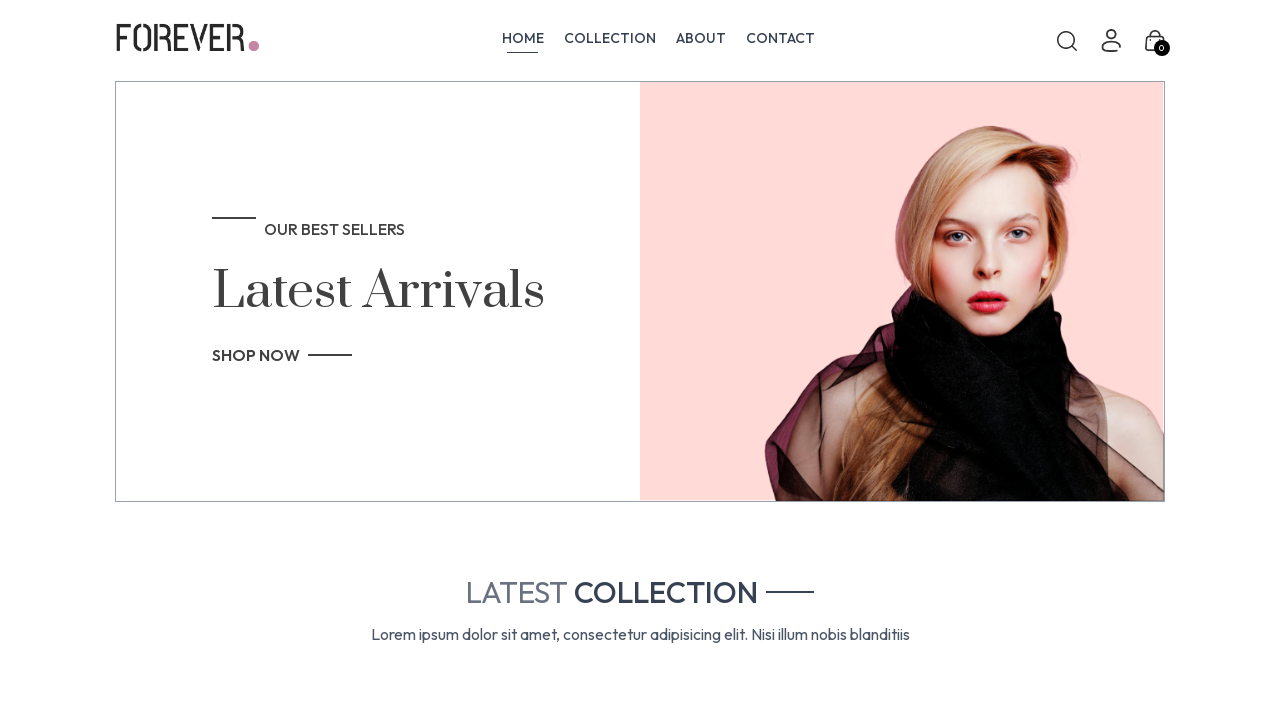

Clicked contact link in navigation menu at (780, 38) on xpath=//p[ancestor::a[contains(@href, '/contact')] and ancestor::ul]
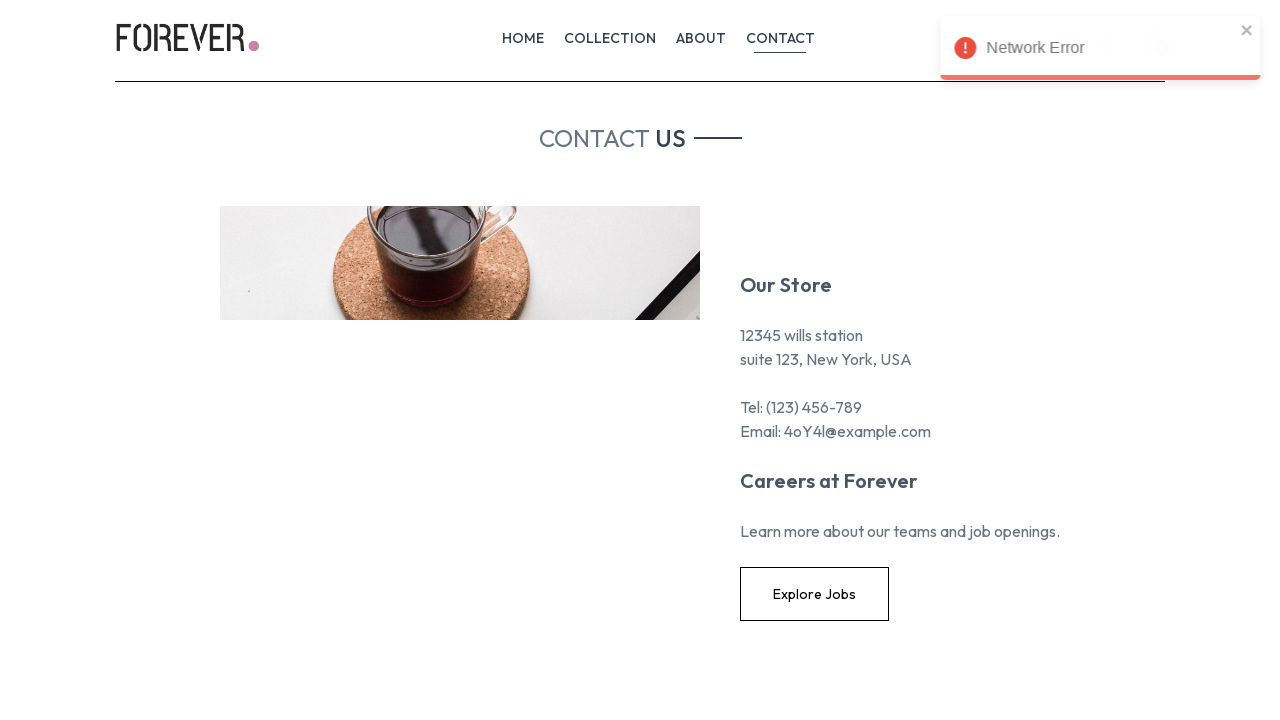

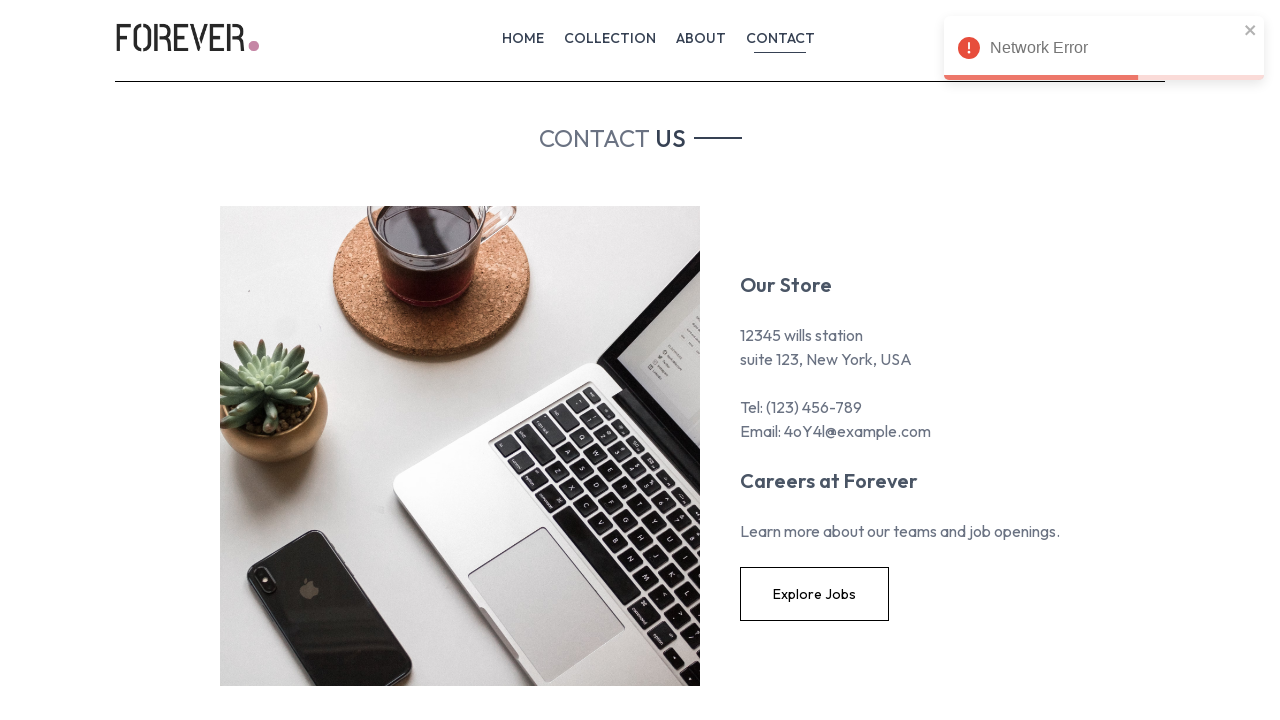